Tests dynamic content loading by navigating to a dynamic loading example page, clicking to start loading, and waiting for the content to be rendered after the fact.

Starting URL: https://the-internet.herokuapp.com/dynamic_loading

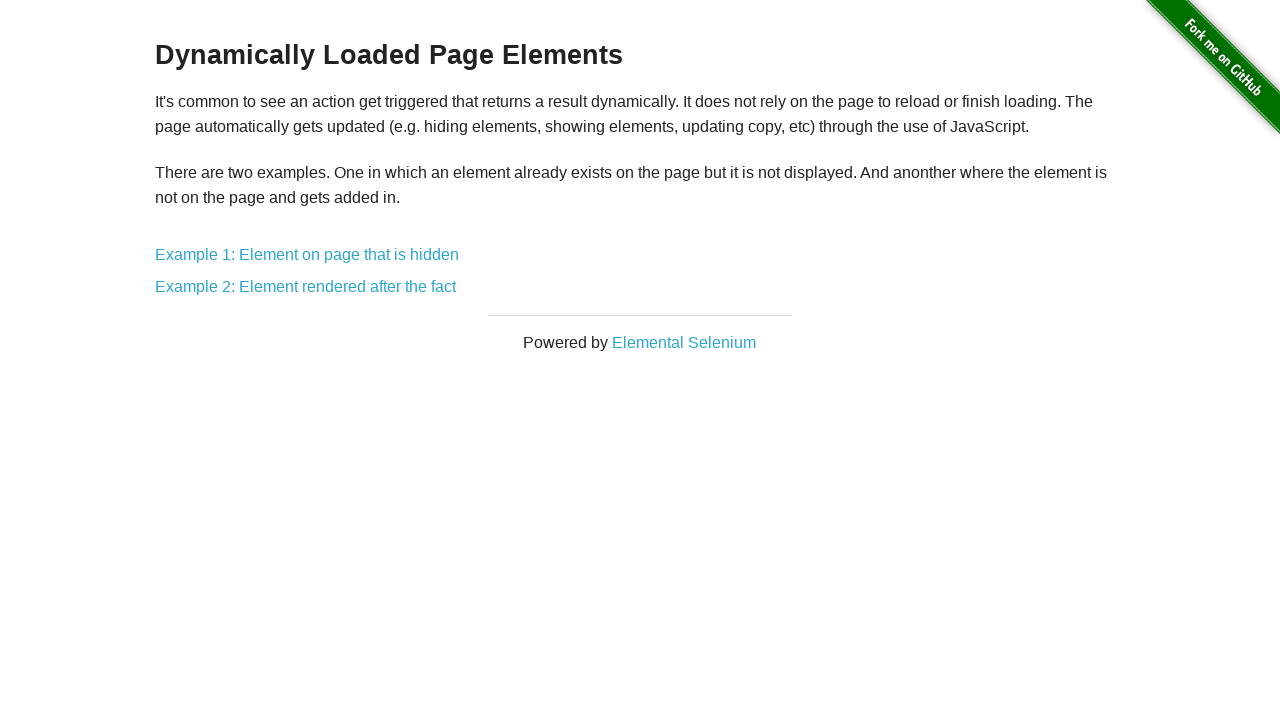

Navigated to dynamic loading example page
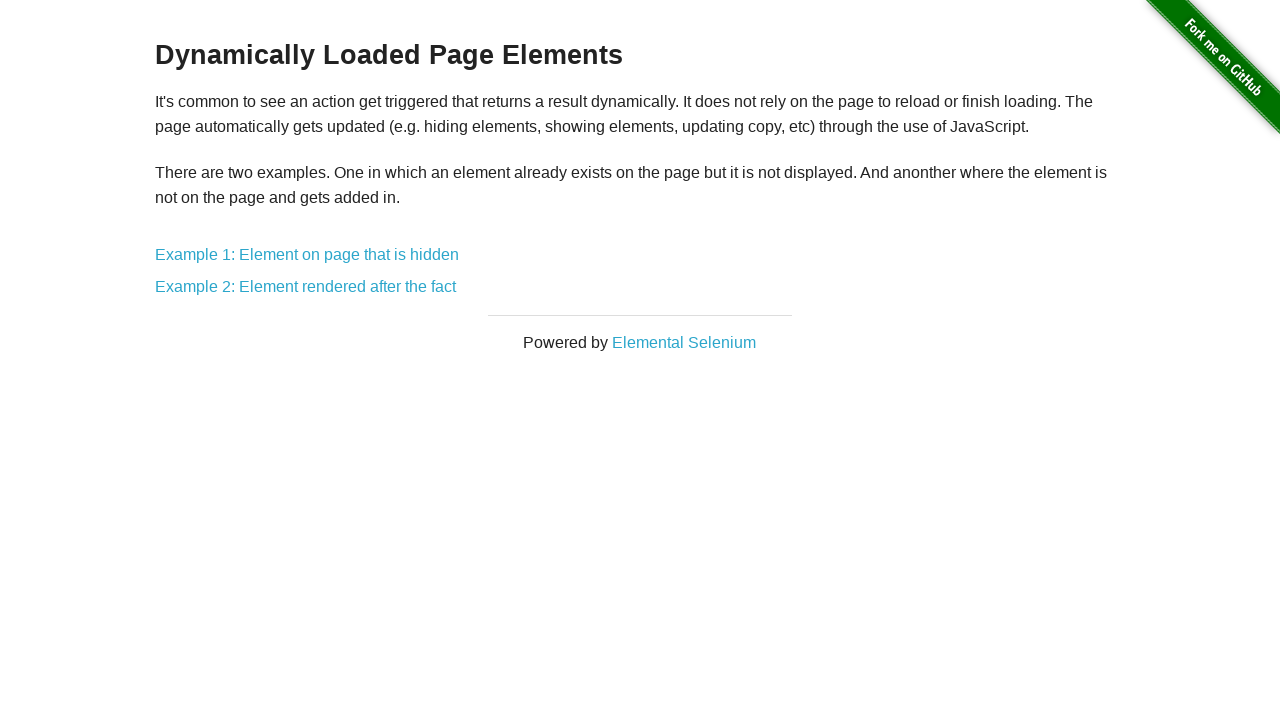

Clicked on 'Example 2: Element rendered after the fact' link at (306, 287) on text=Example 2: Element rendered after the fact
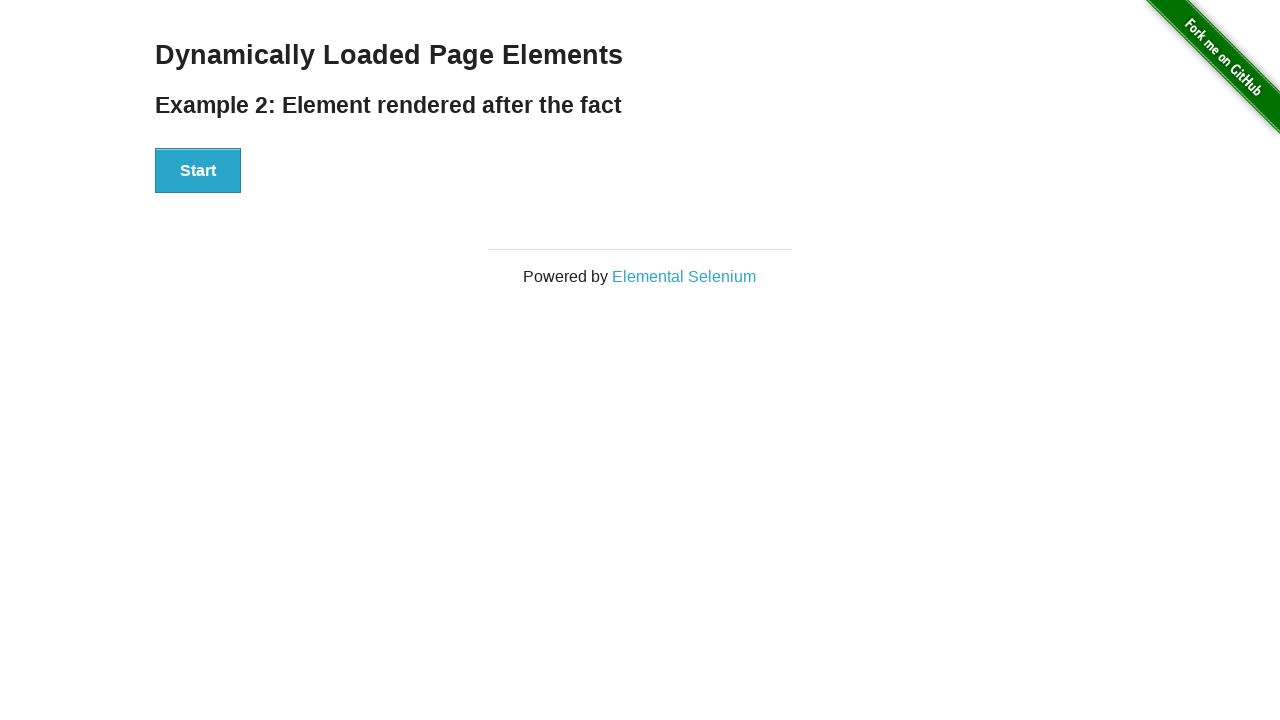

Clicked the Start button to begin dynamic loading at (198, 171) on text=Start
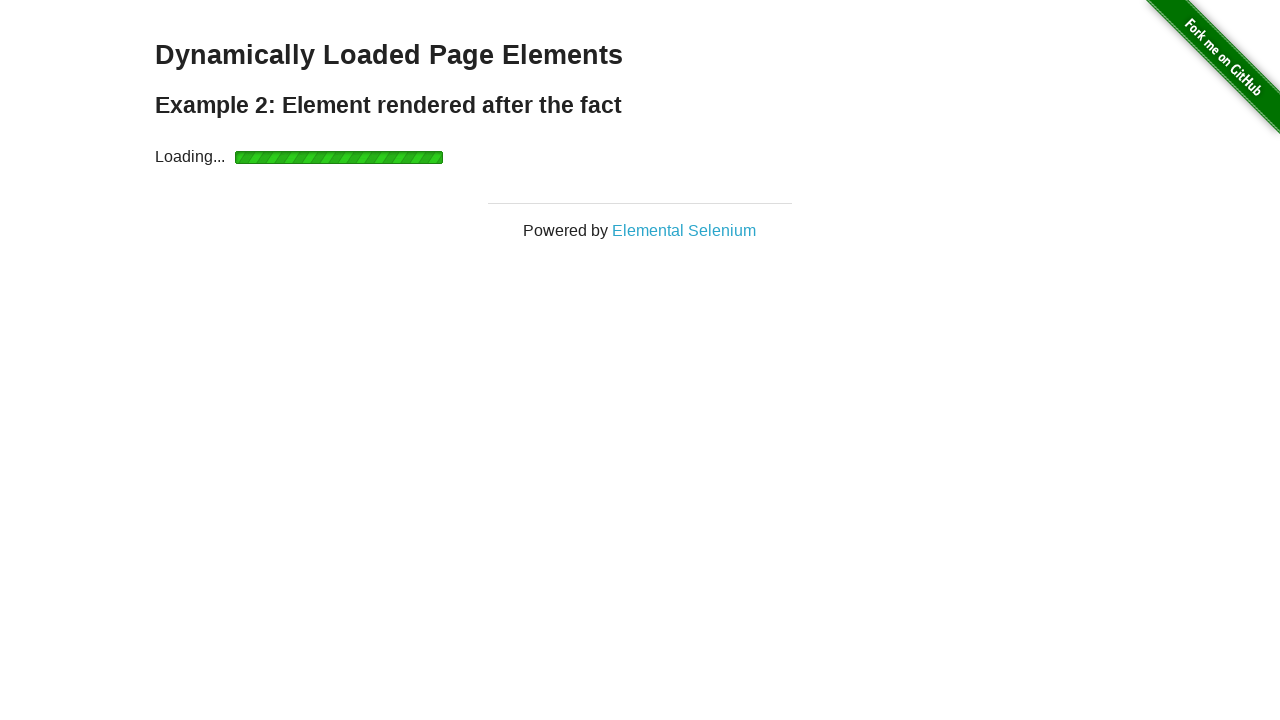

Loading indicator became visible
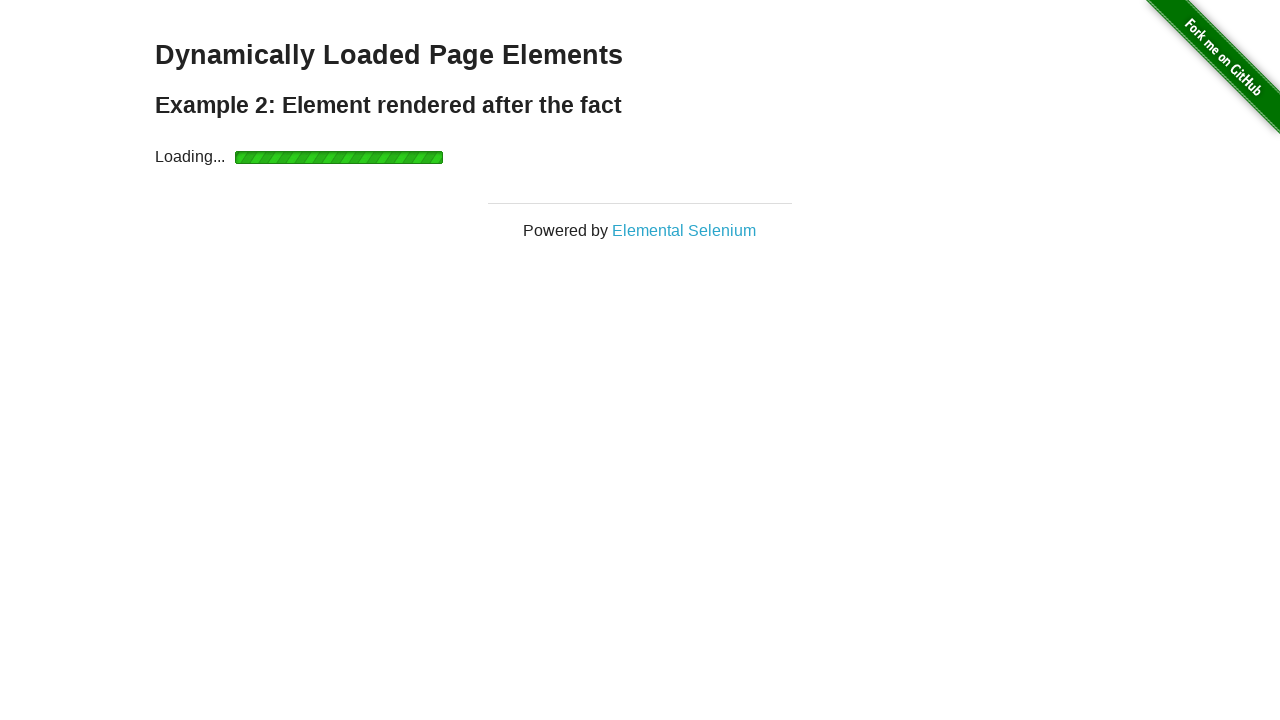

Dynamic content finished loading and finish element became visible
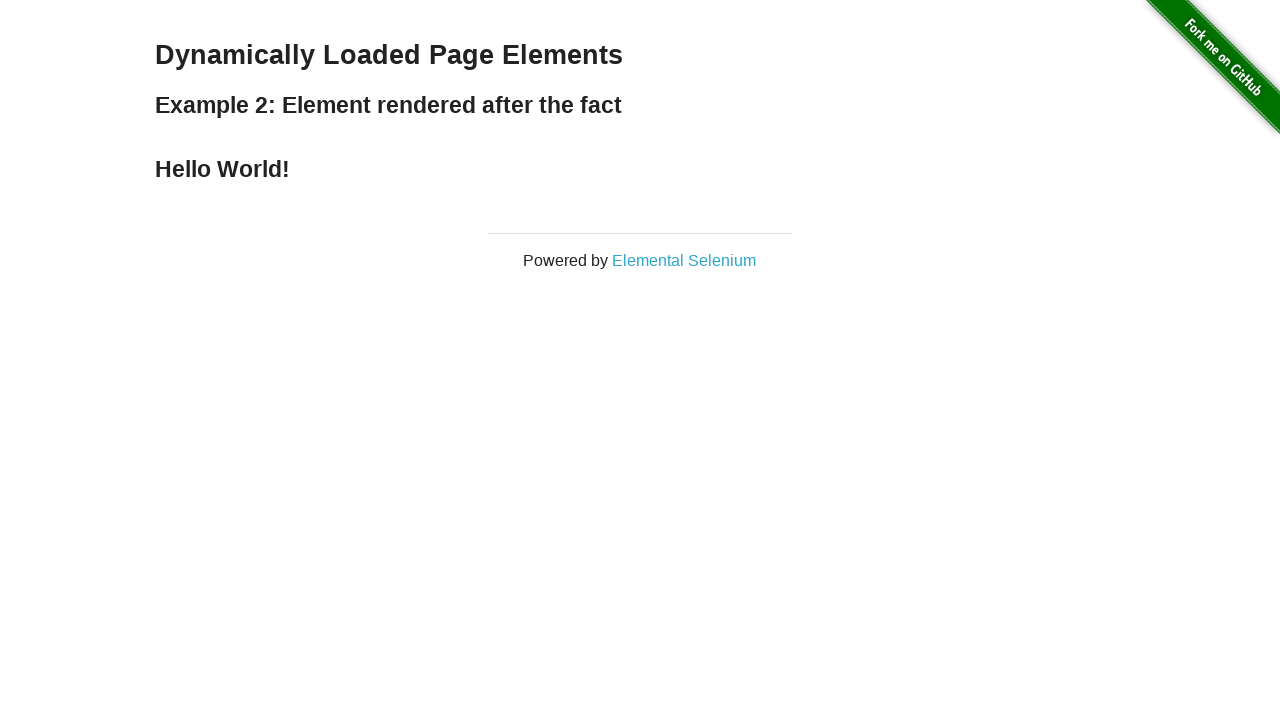

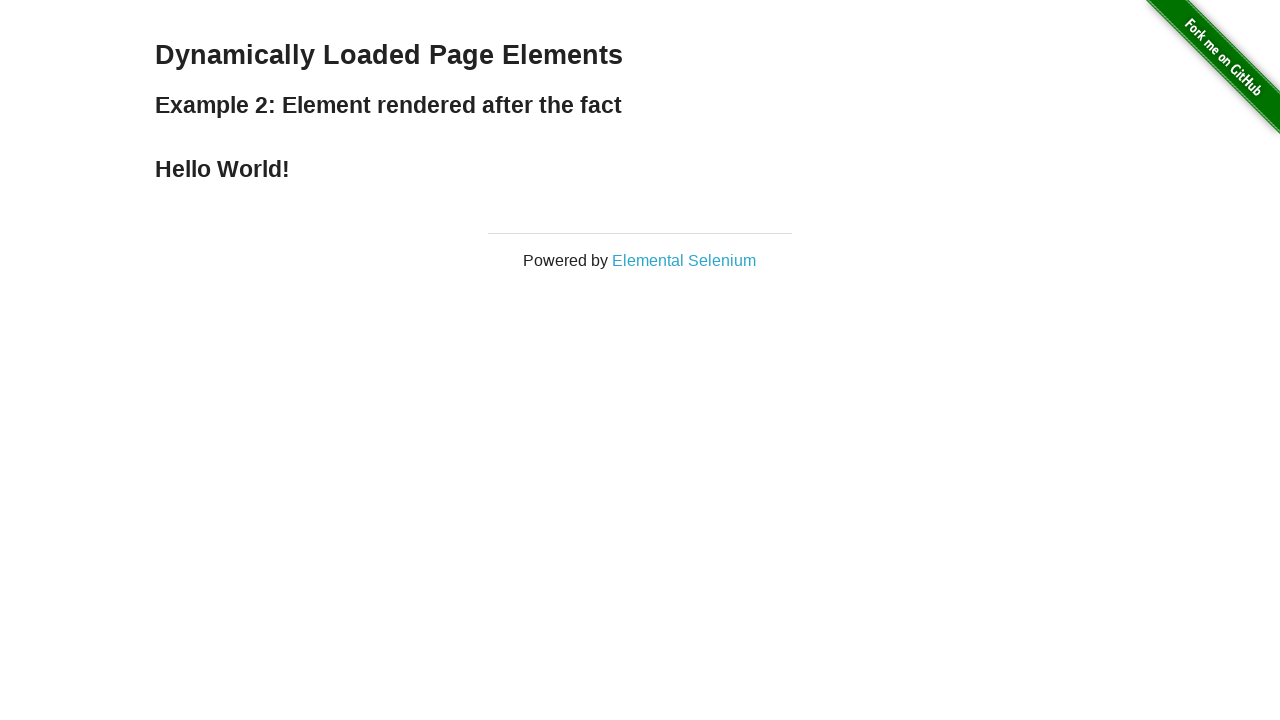